Tests drag and drop functionality by dragging an element from source to target location on jQuery UI demo page

Starting URL: https://jqueryui.com/resources/demos/droppable/default.html

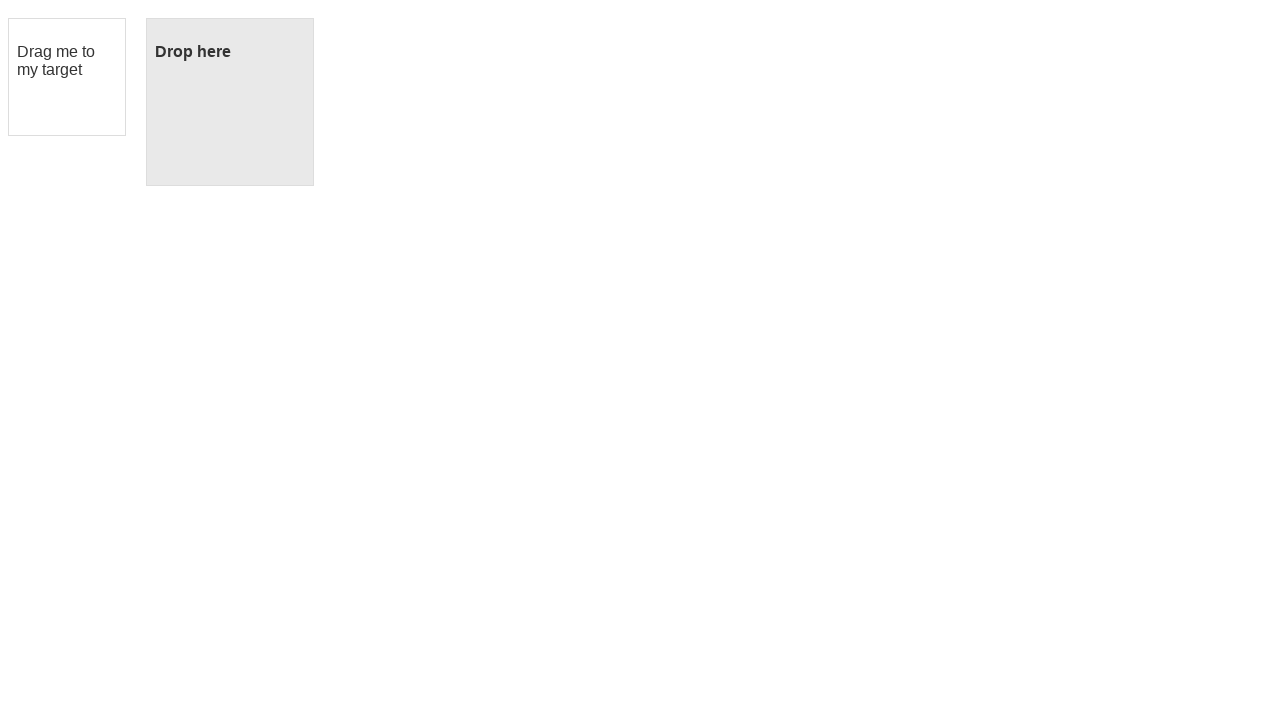

Located the draggable element with ID 'draggable'
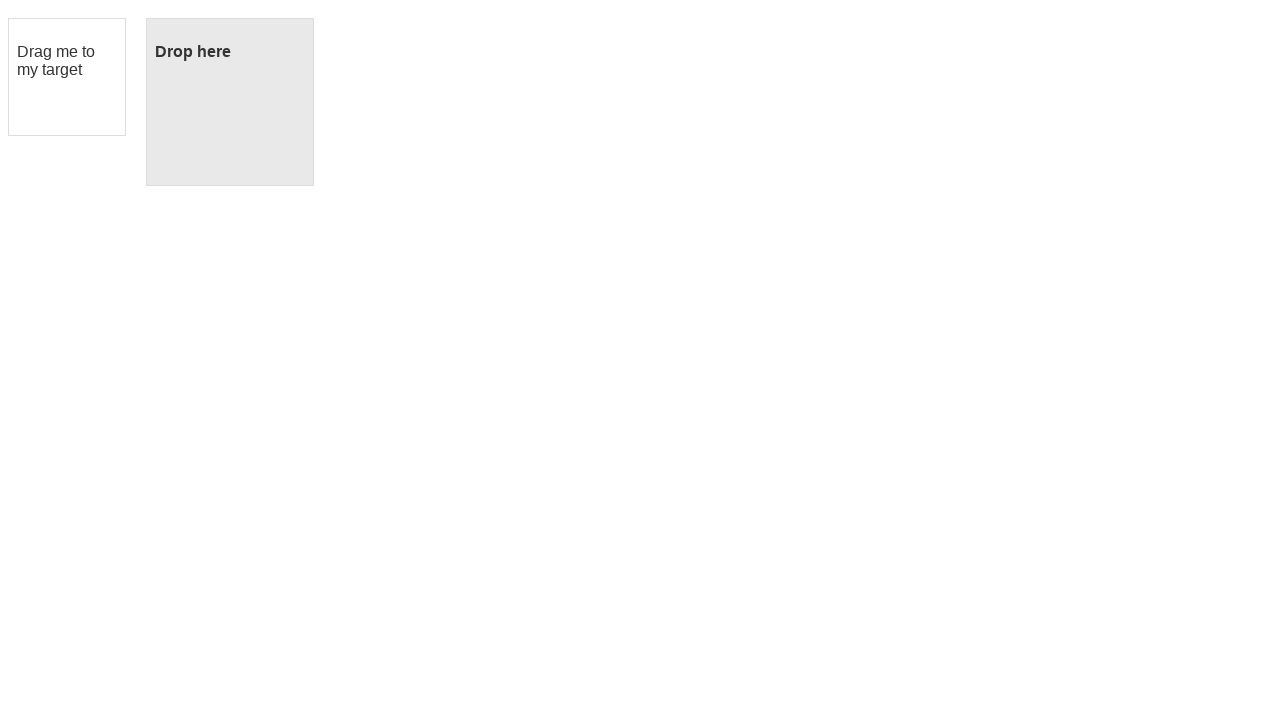

Located the droppable element with ID 'droppable'
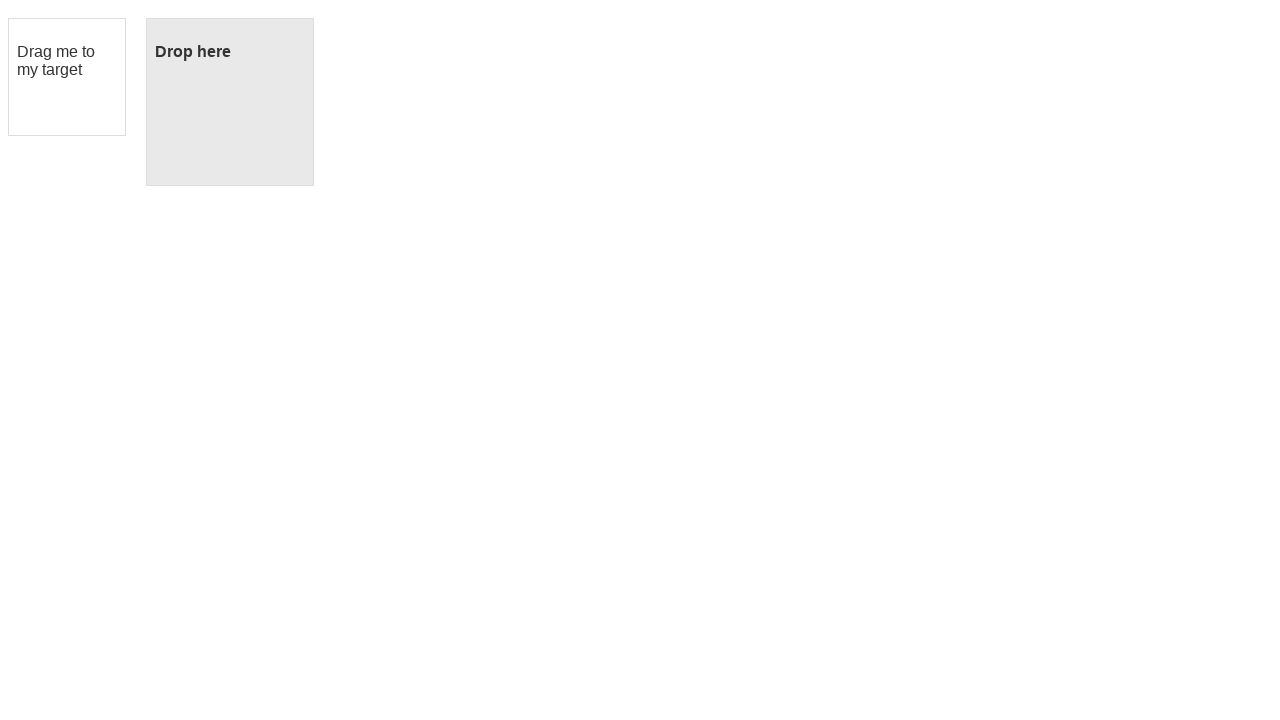

Dragged the draggable element to the droppable target location at (230, 102)
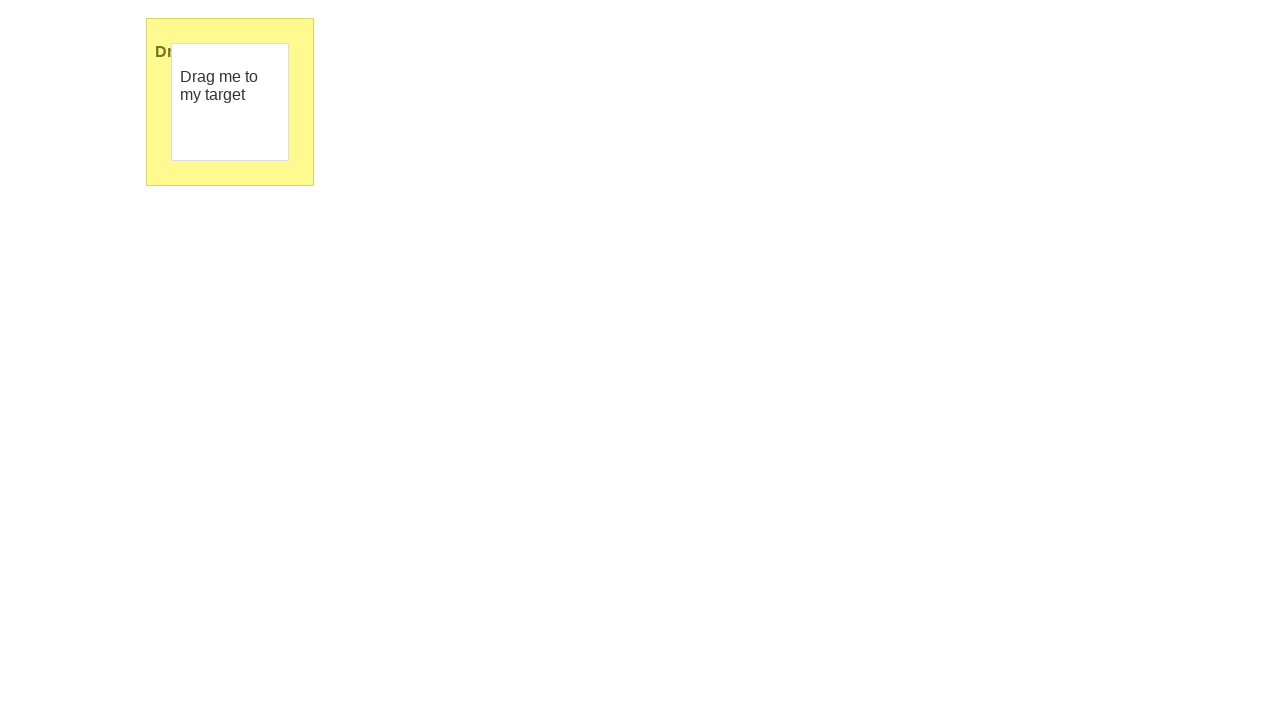

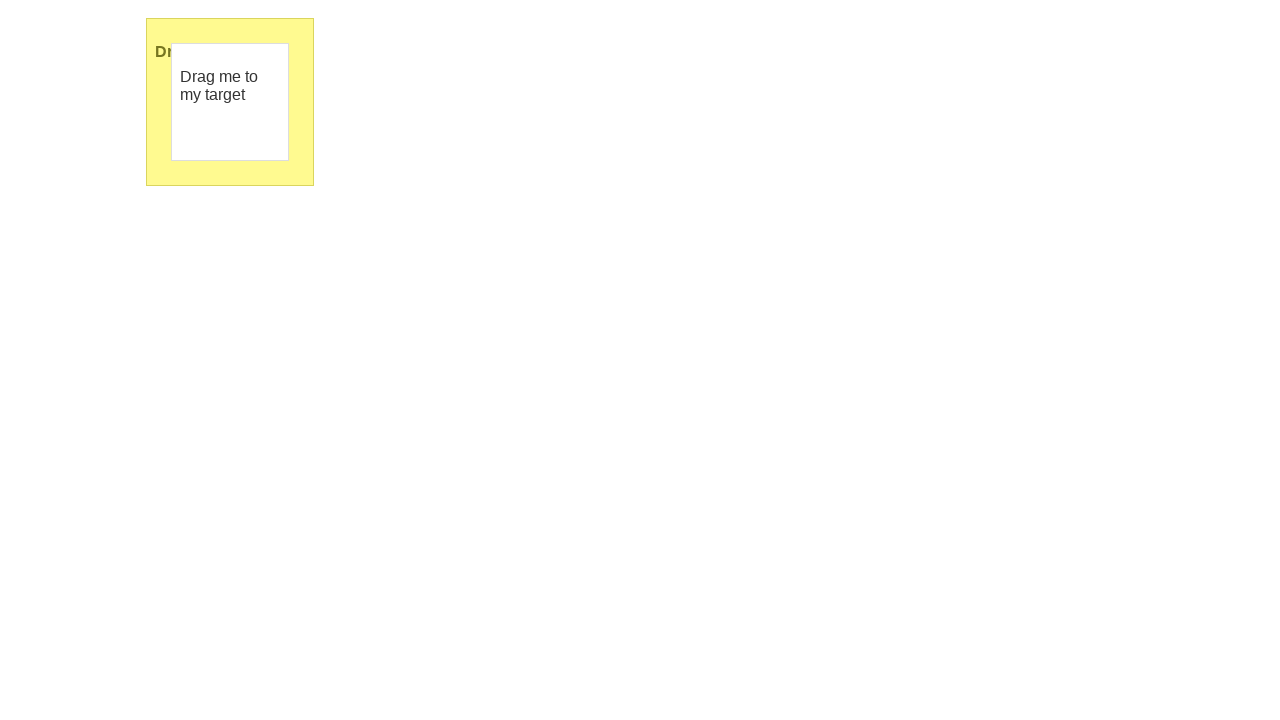